Tests drag and drop functionality by dragging an element from source to target within an iframe on the jQuery UI demo page

Starting URL: https://jqueryui.com/droppable/

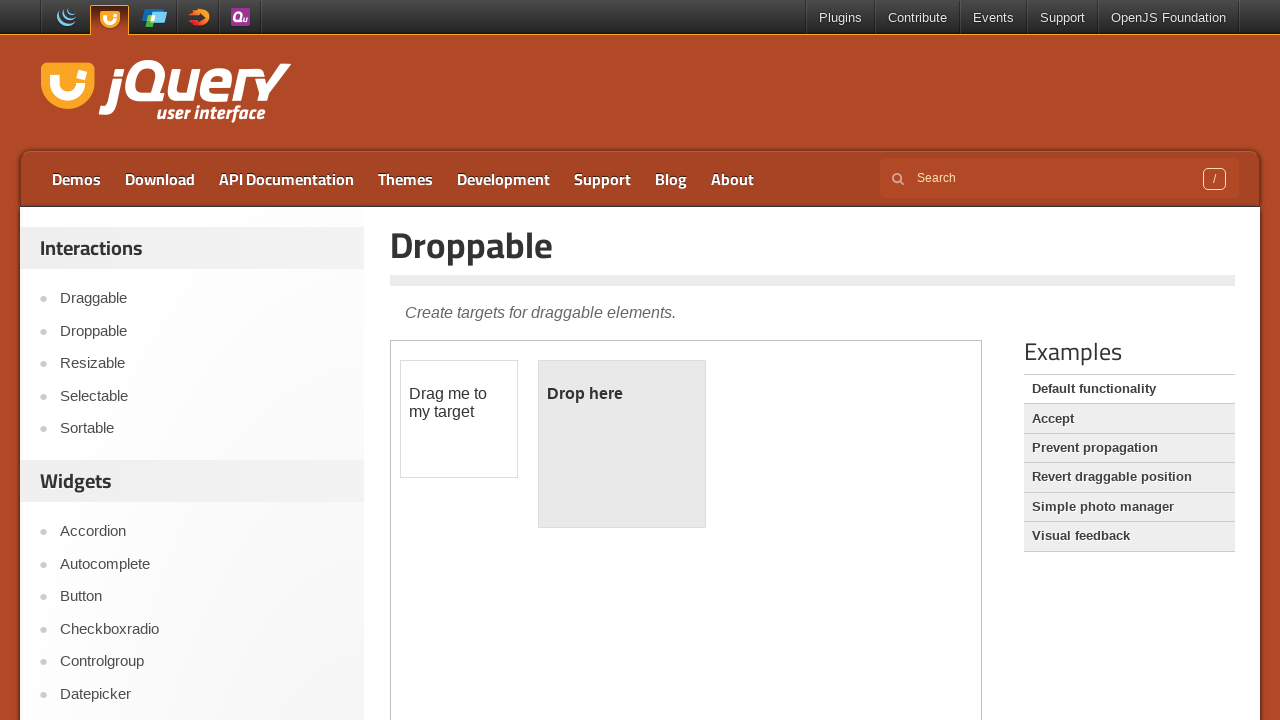

Navigated to jQuery UI droppable demo page
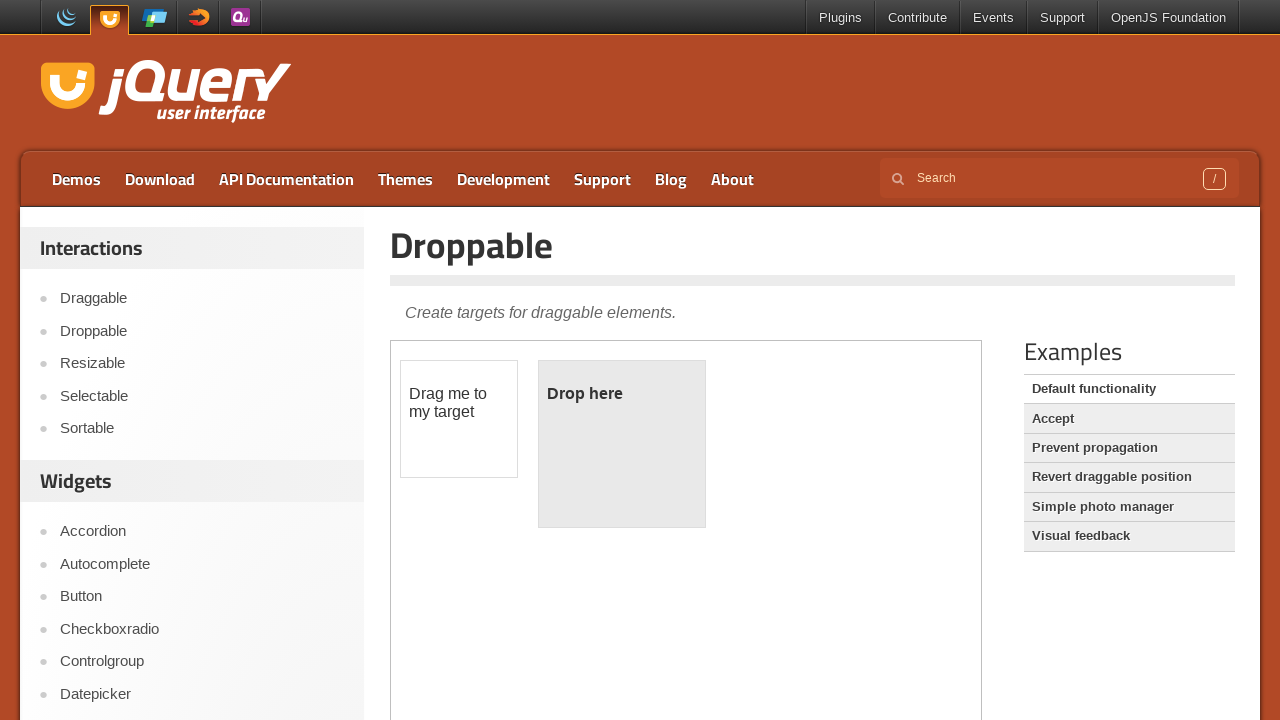

Located the demo iframe
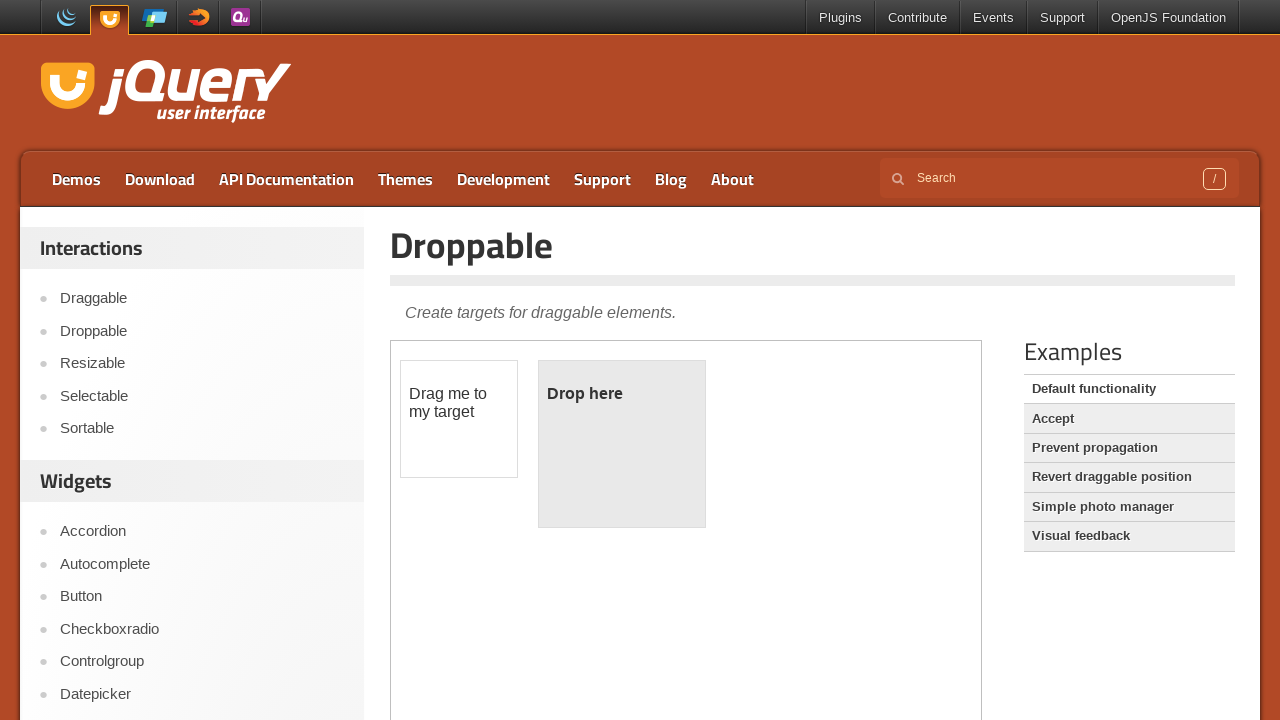

Located draggable element within iframe
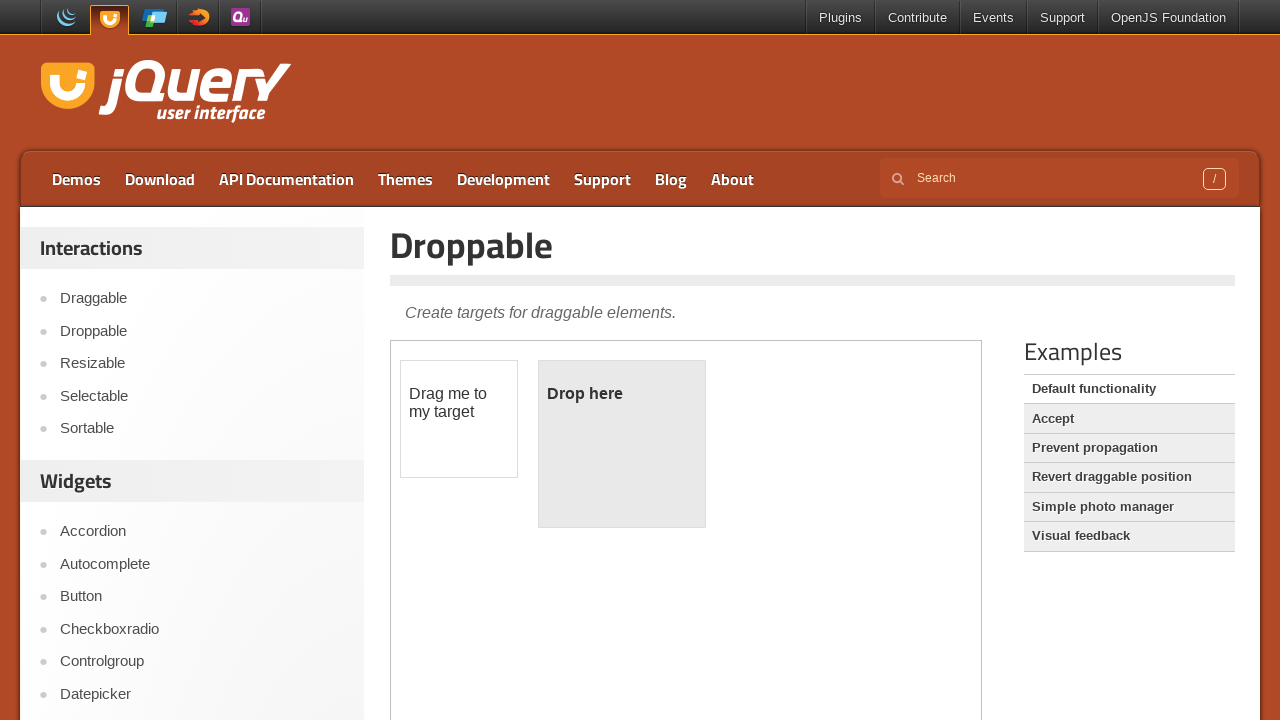

Located droppable target element within iframe
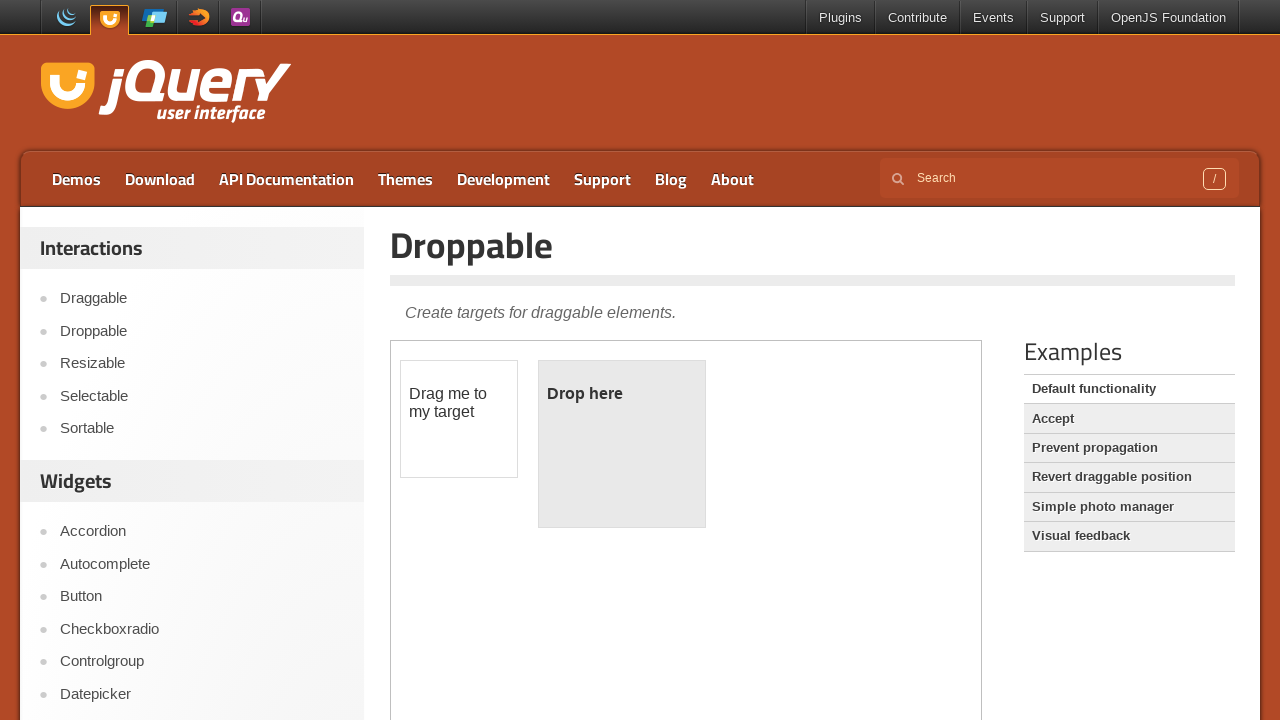

Dragged source element to target element successfully at (622, 444)
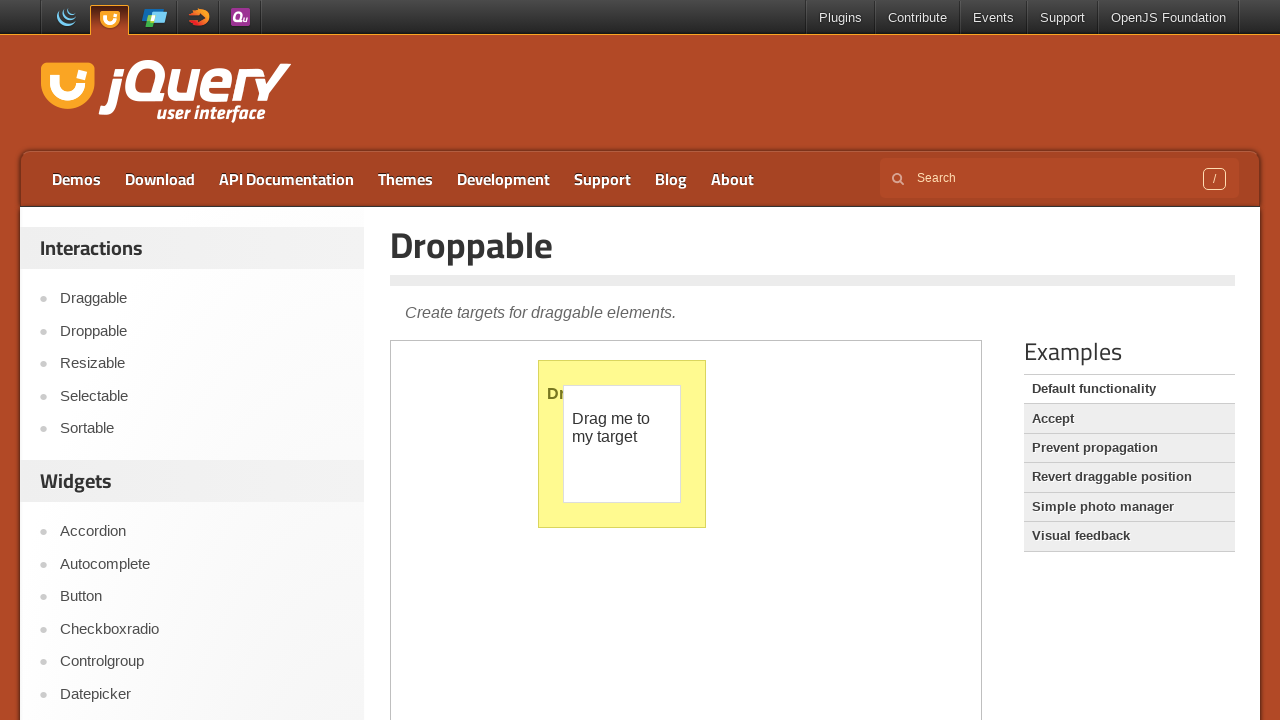

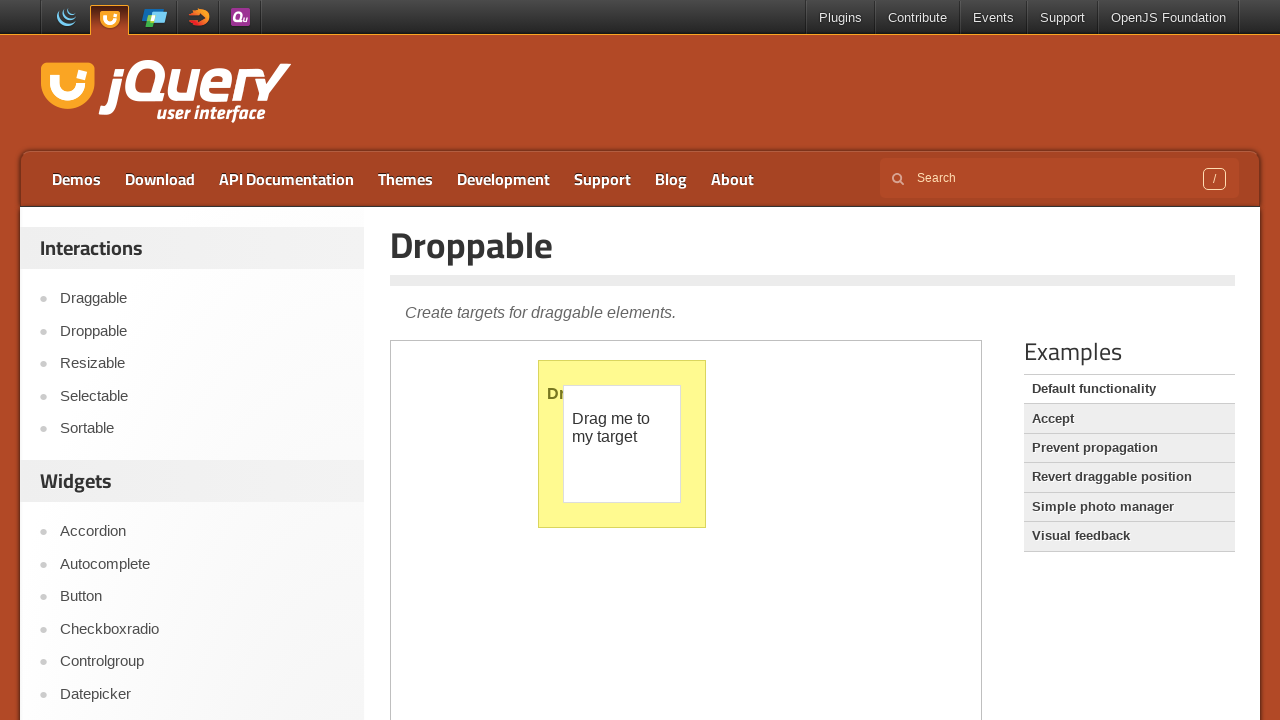